Navigates through different sections of TodayHumor website by clicking on menu items to view different boards

Starting URL: http://www.todayhumor.co.kr/

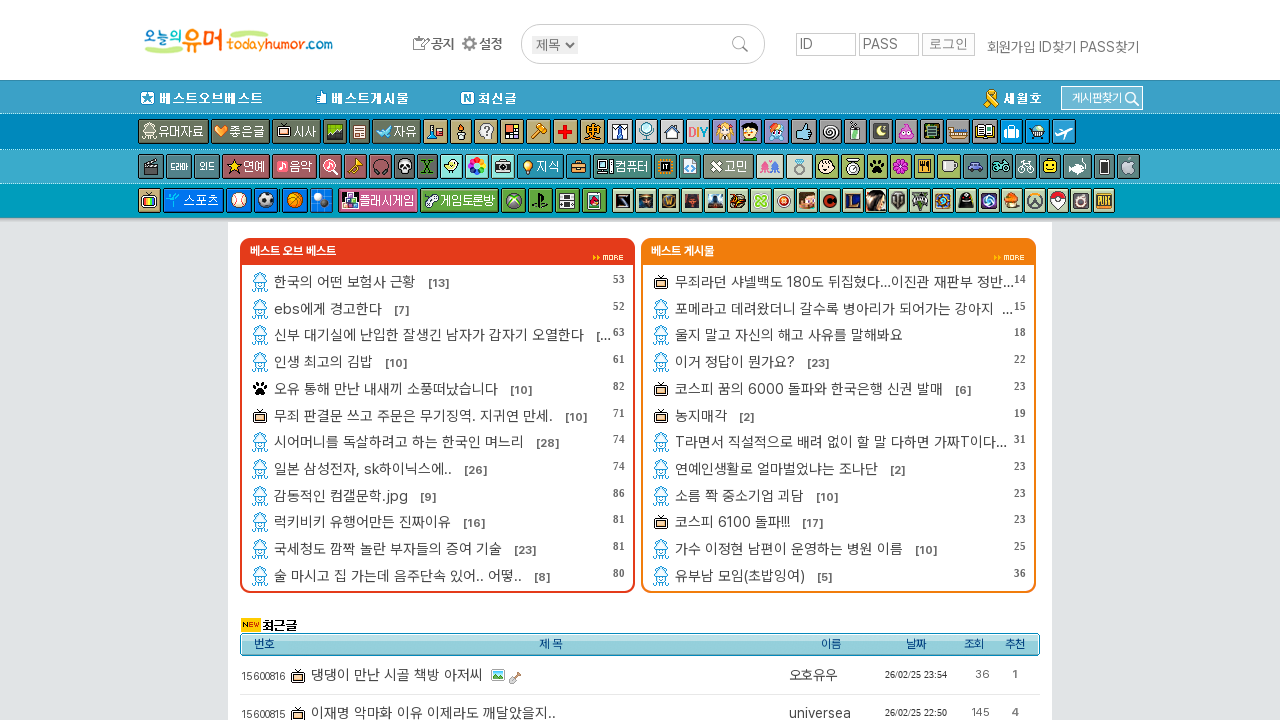

Waited for initial page content to load
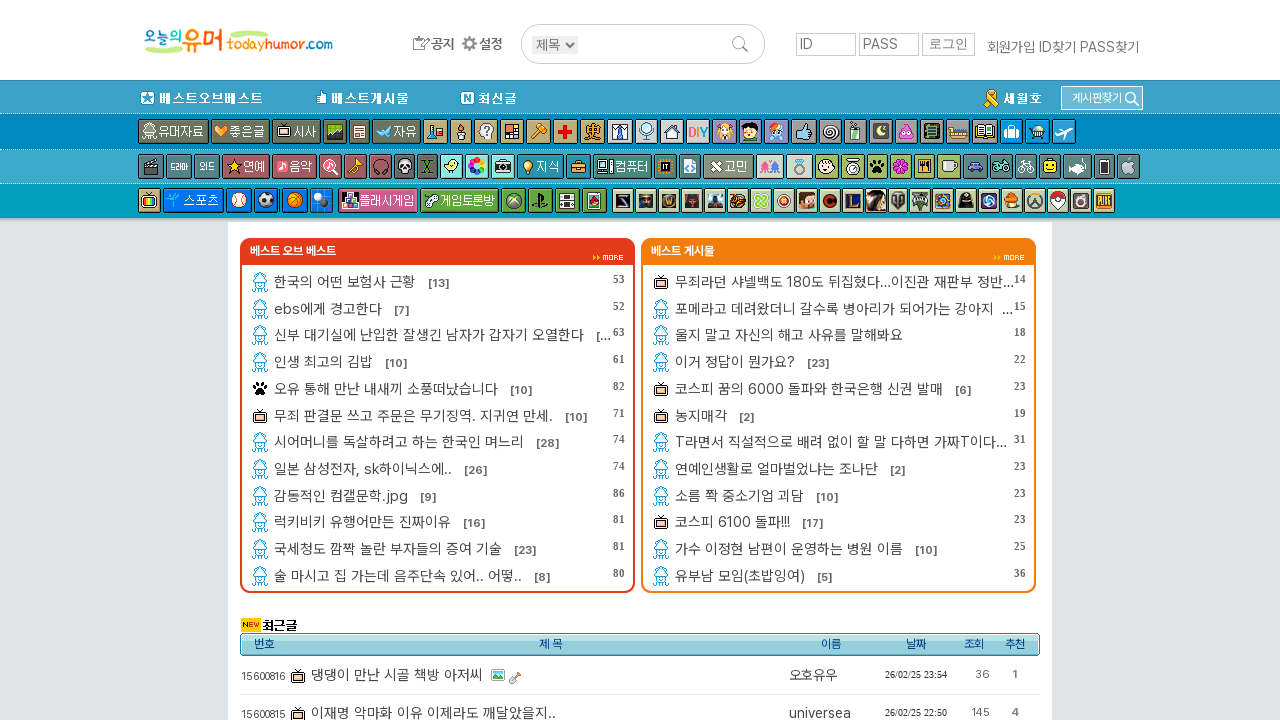

Clicked on 'Best of Best' menu item at (200, 98) on #span_topmenu_bestofbest
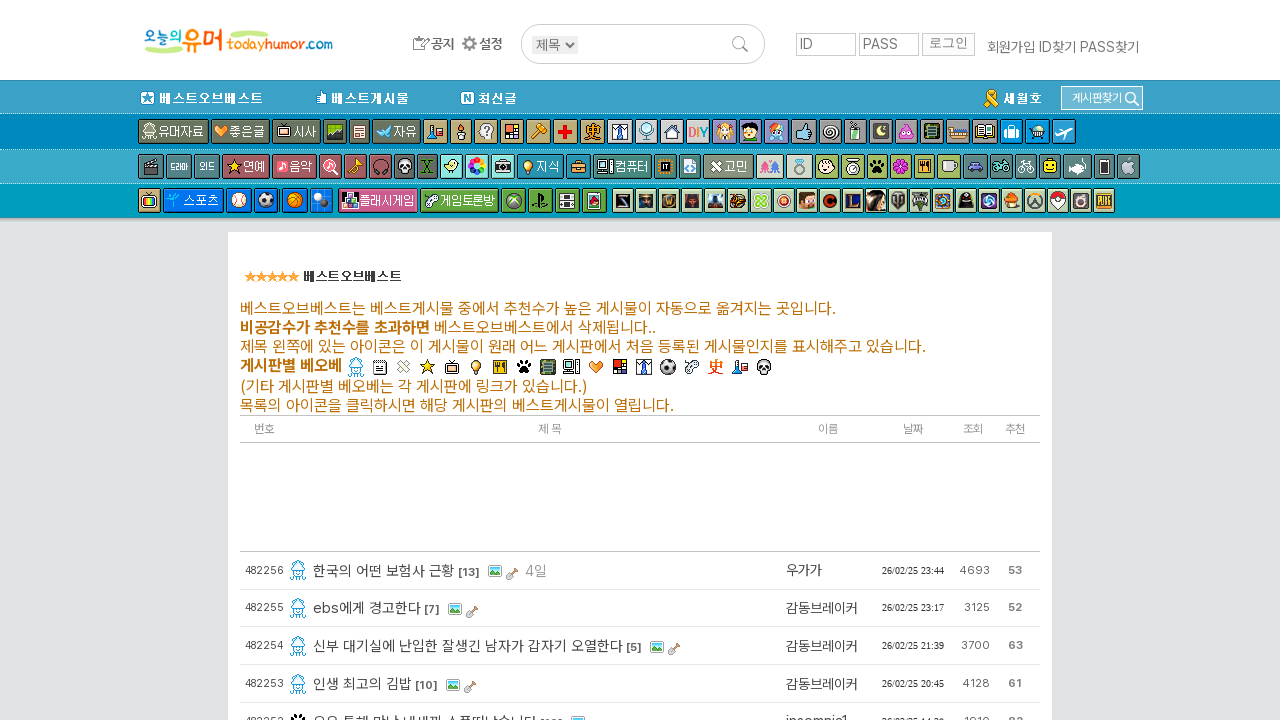

Waited for 'Best of Best' board content to load
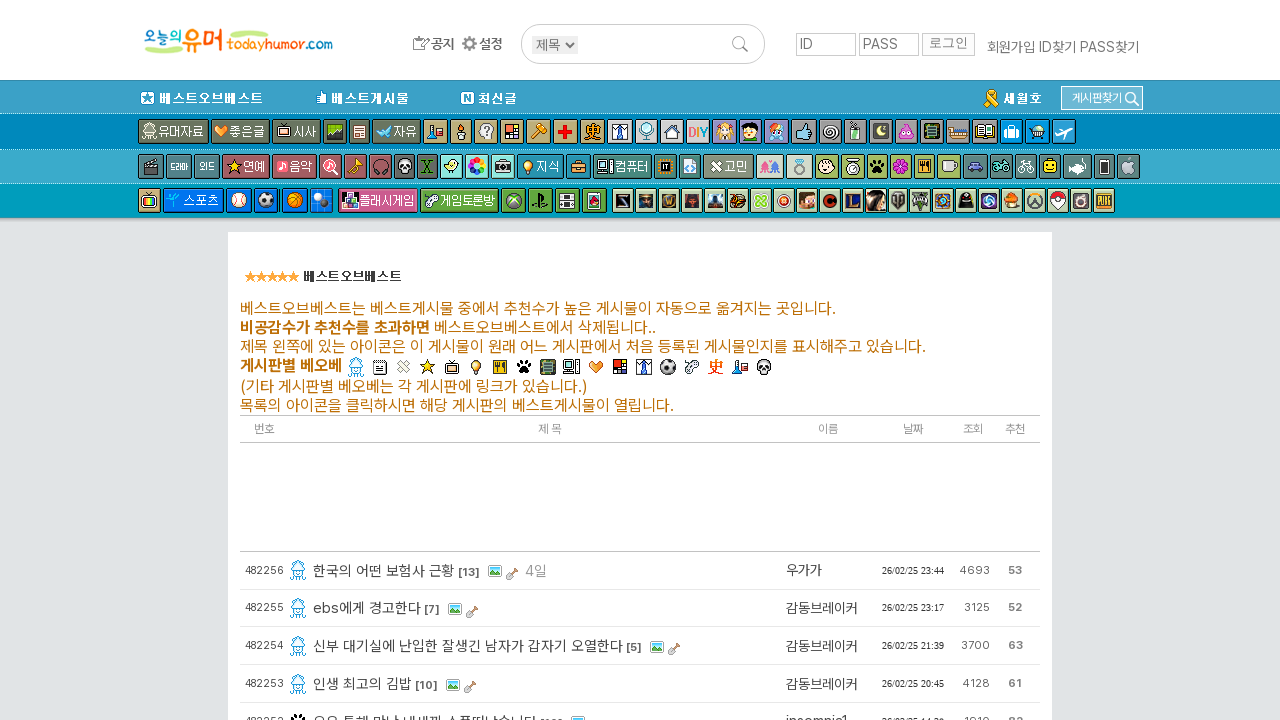

Clicked on 'Free Board' menu item at (396, 132) on #span_topmenu_freeboard
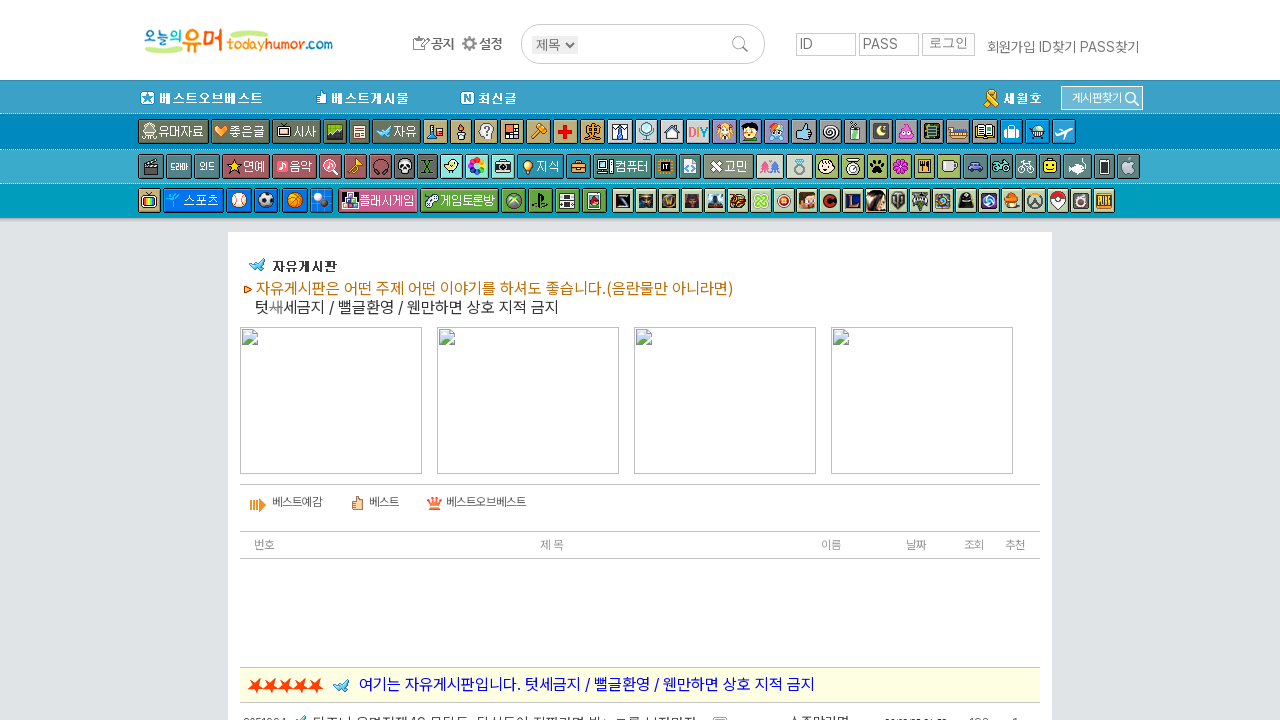

Waited for 'Free Board' content to load
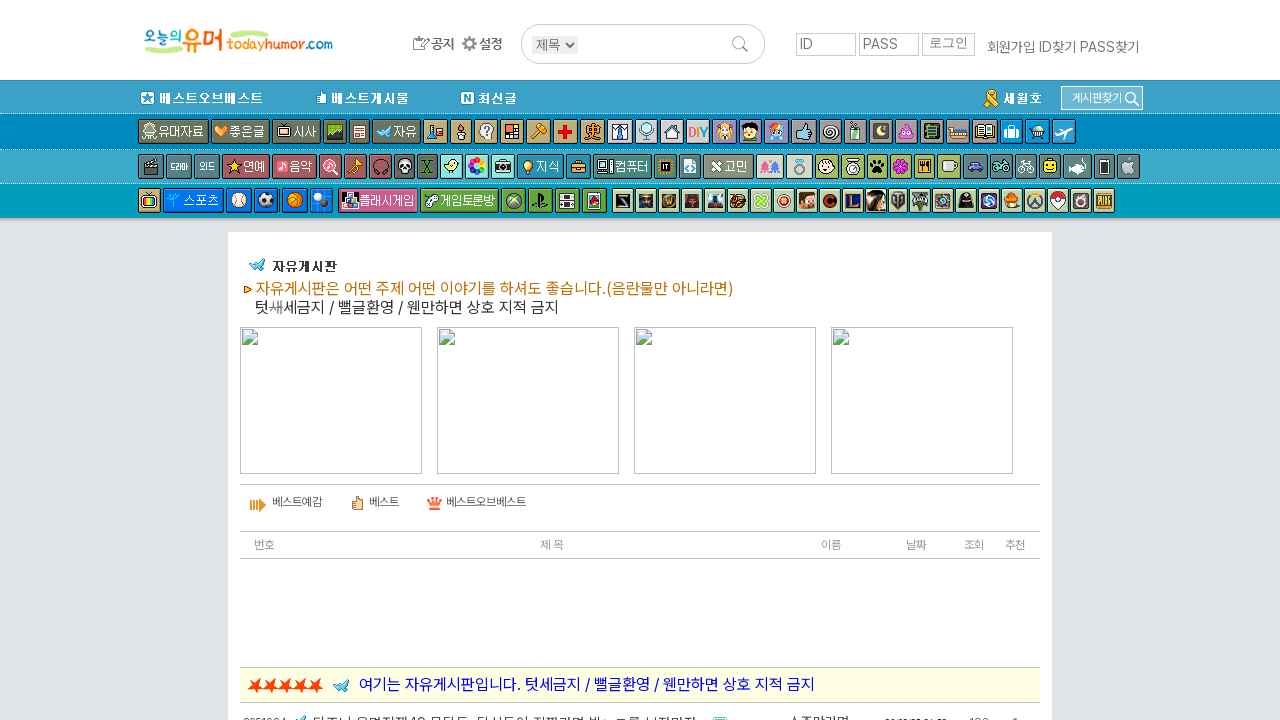

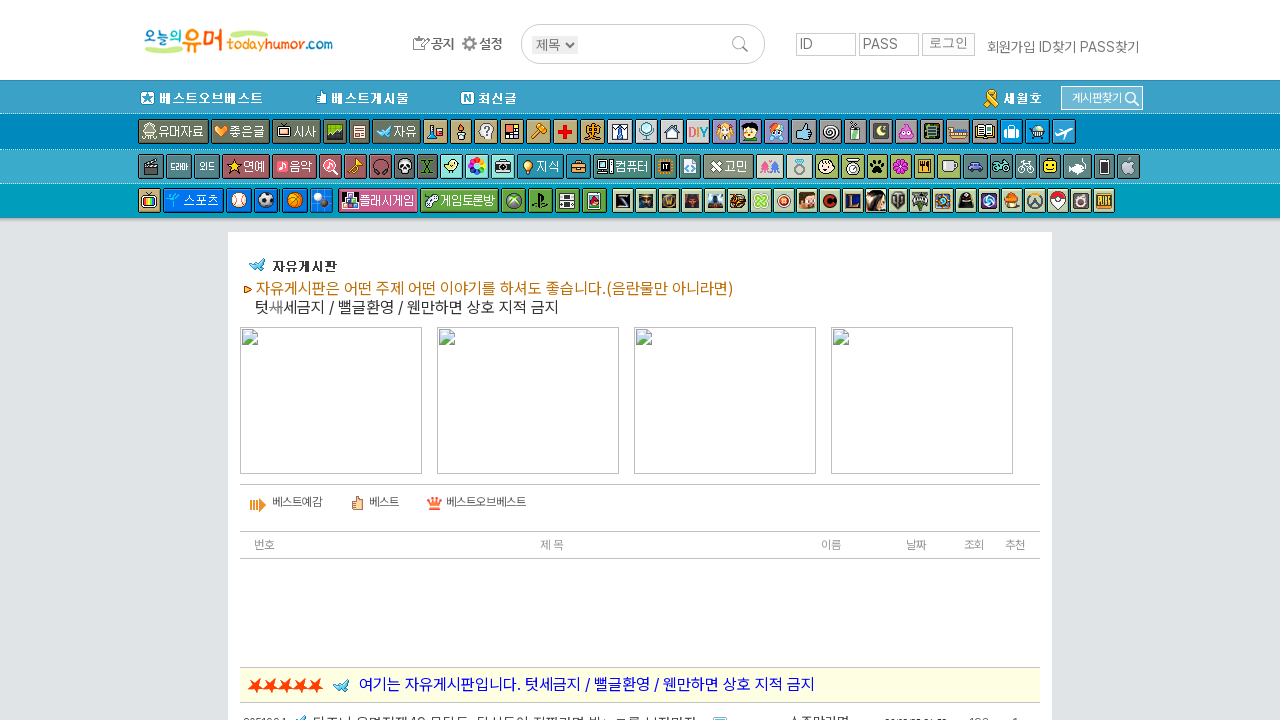